Tests state dropdown functionality by selecting Illinois, then Virginia, then California, and verifying that California is the final selected option.

Starting URL: http://practice.cydeo.com/dropdown

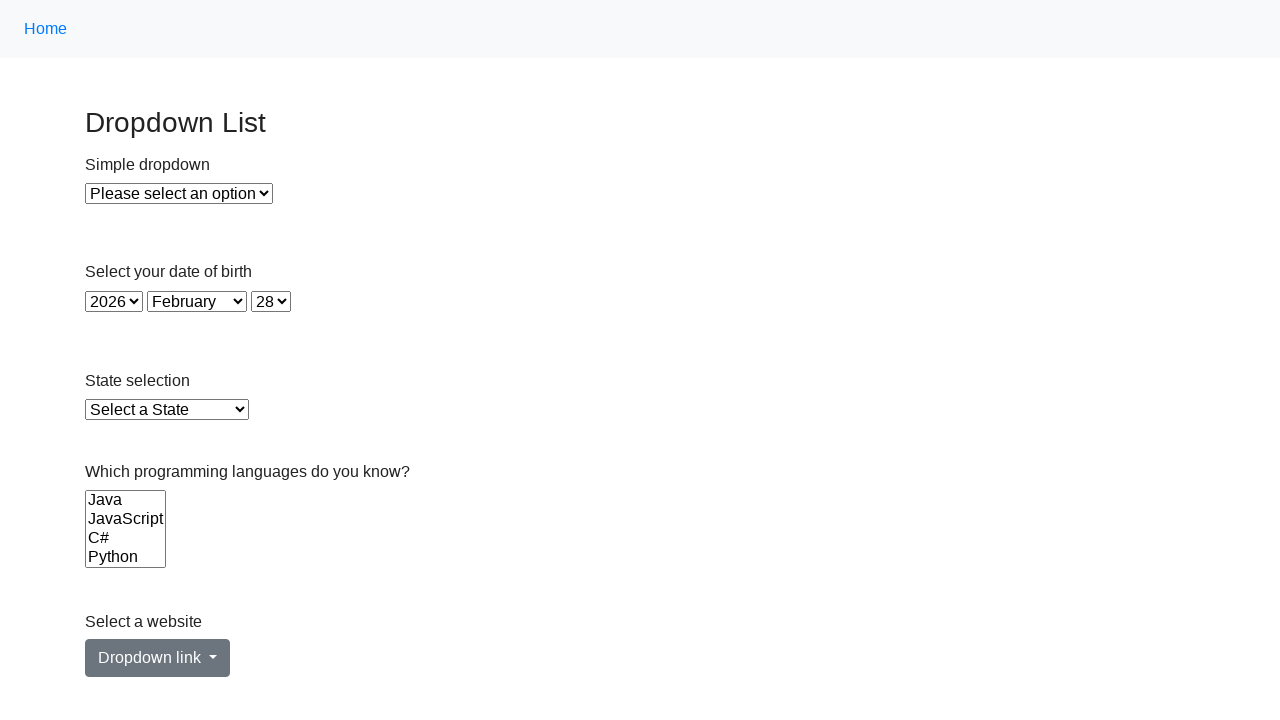

Selected Illinois from state dropdown by label on select#state
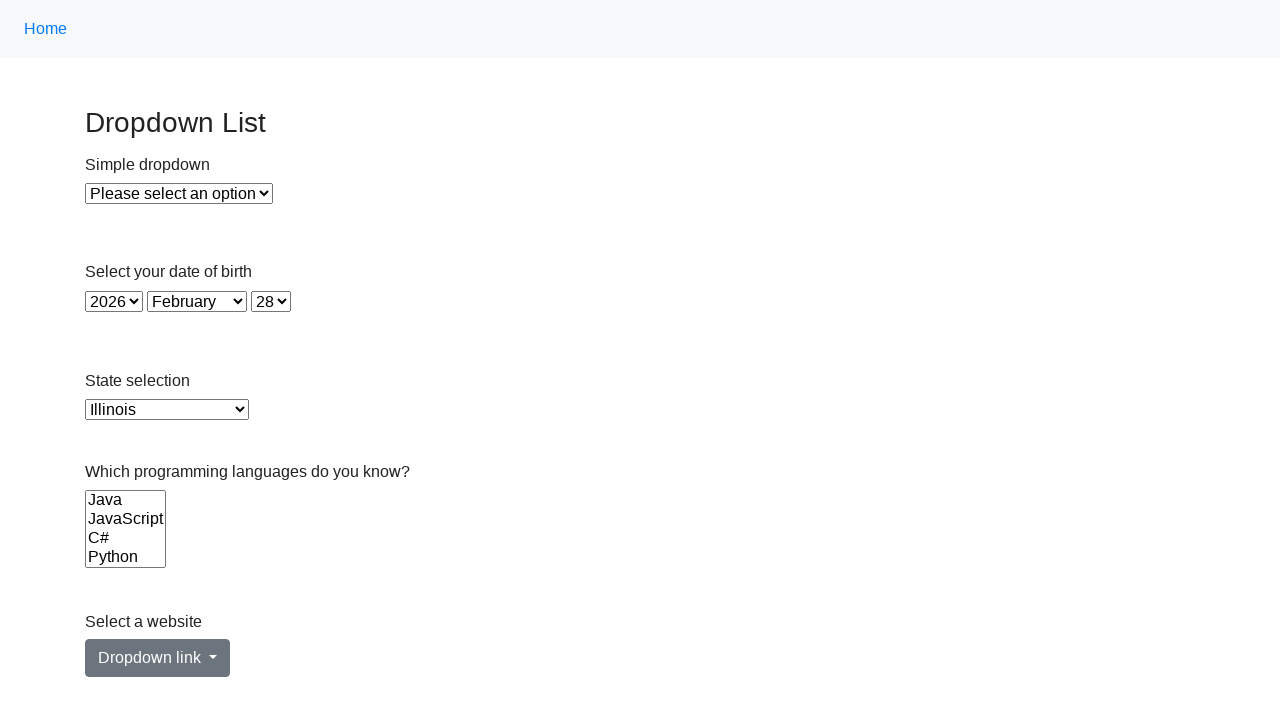

Selected Virginia from state dropdown by value on select#state
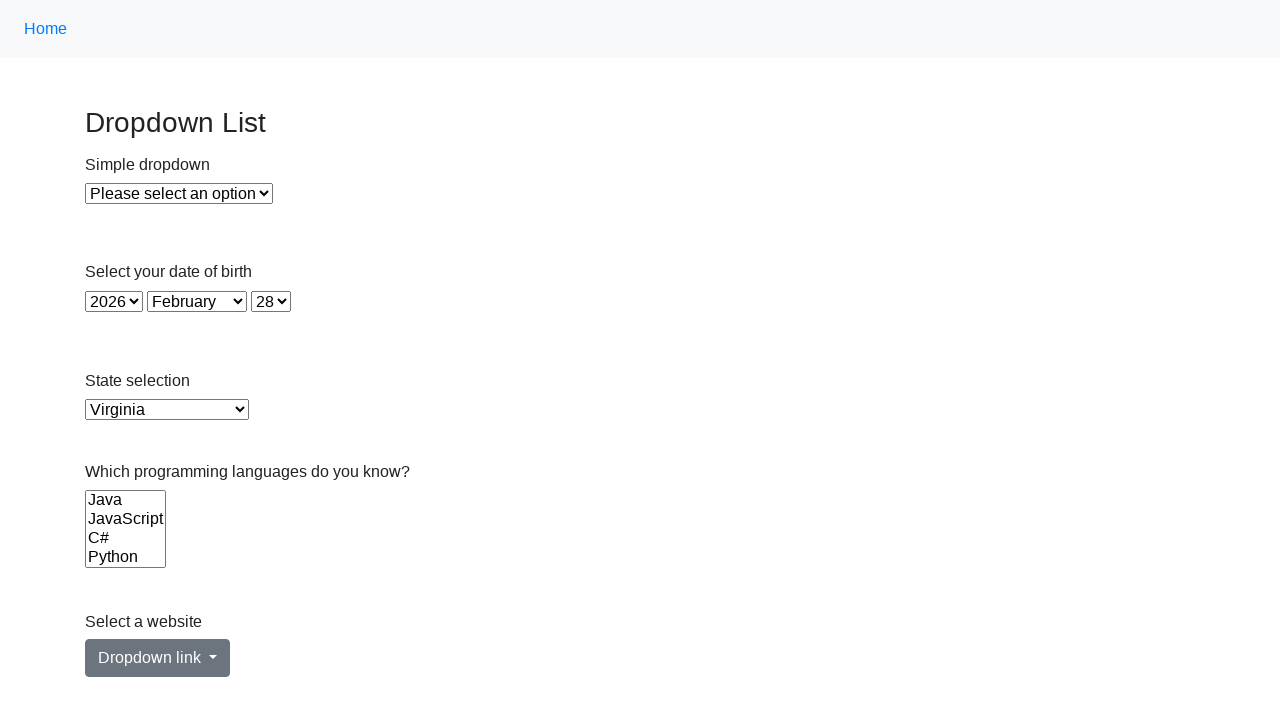

Selected California from state dropdown by index on select#state
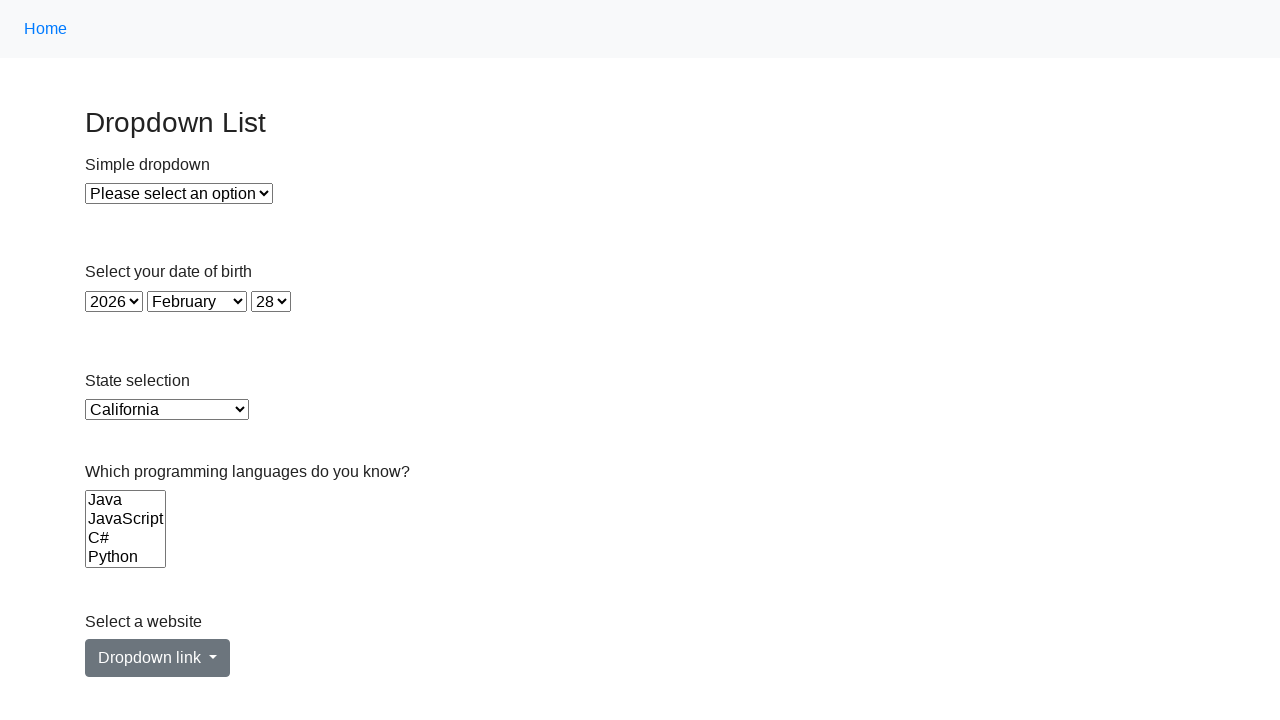

Located checked state option element
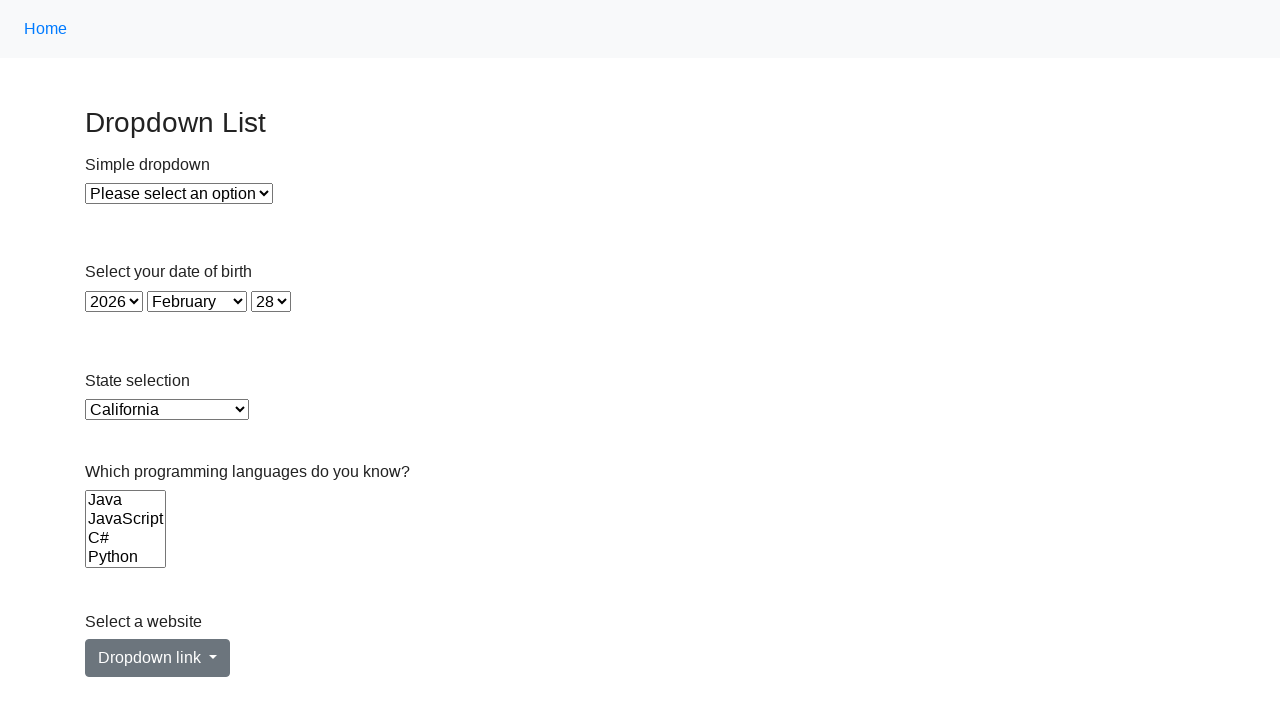

Verified California is the final selected option
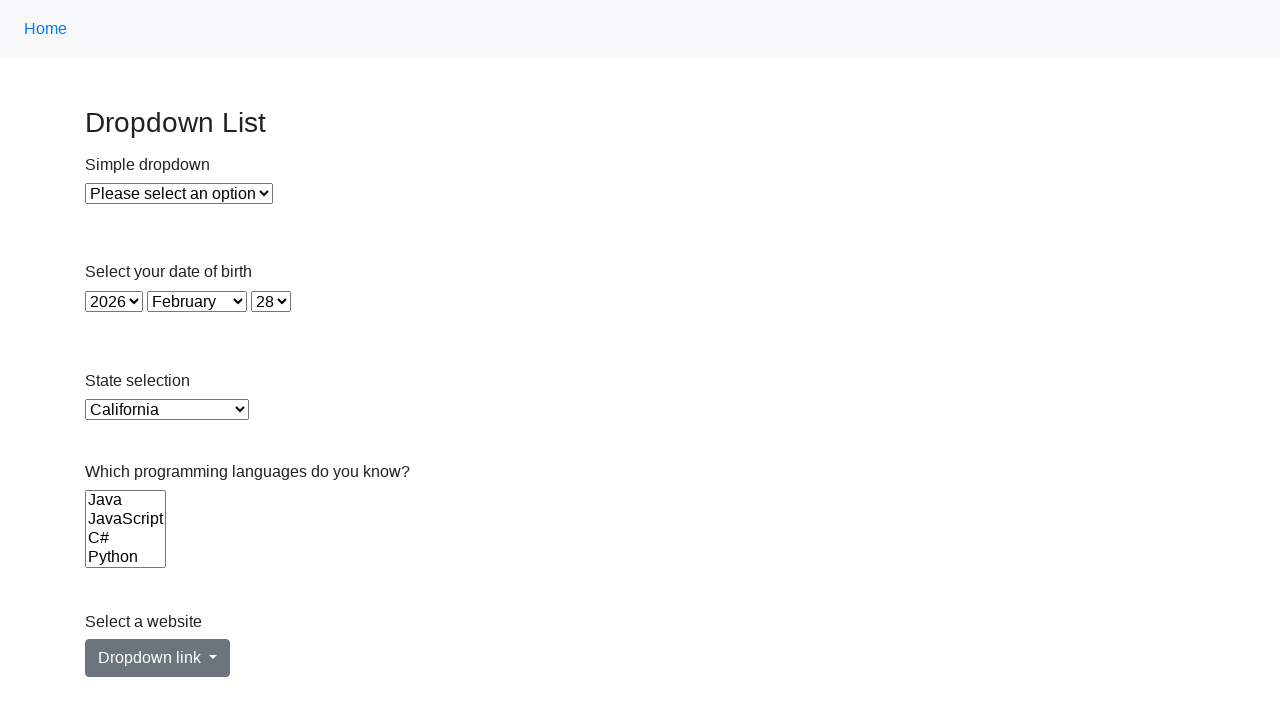

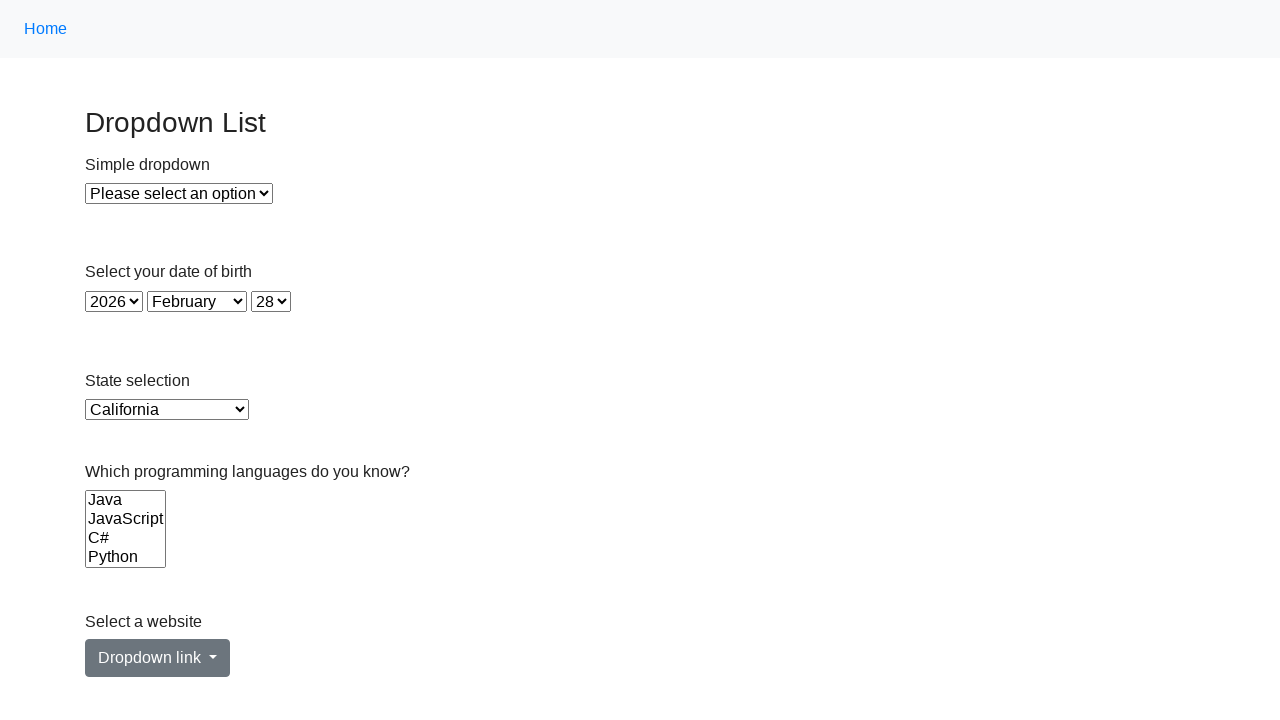